Tests alert handling by clicking a button that triggers an alert and then accepting it

Starting URL: https://letcode.in/waits

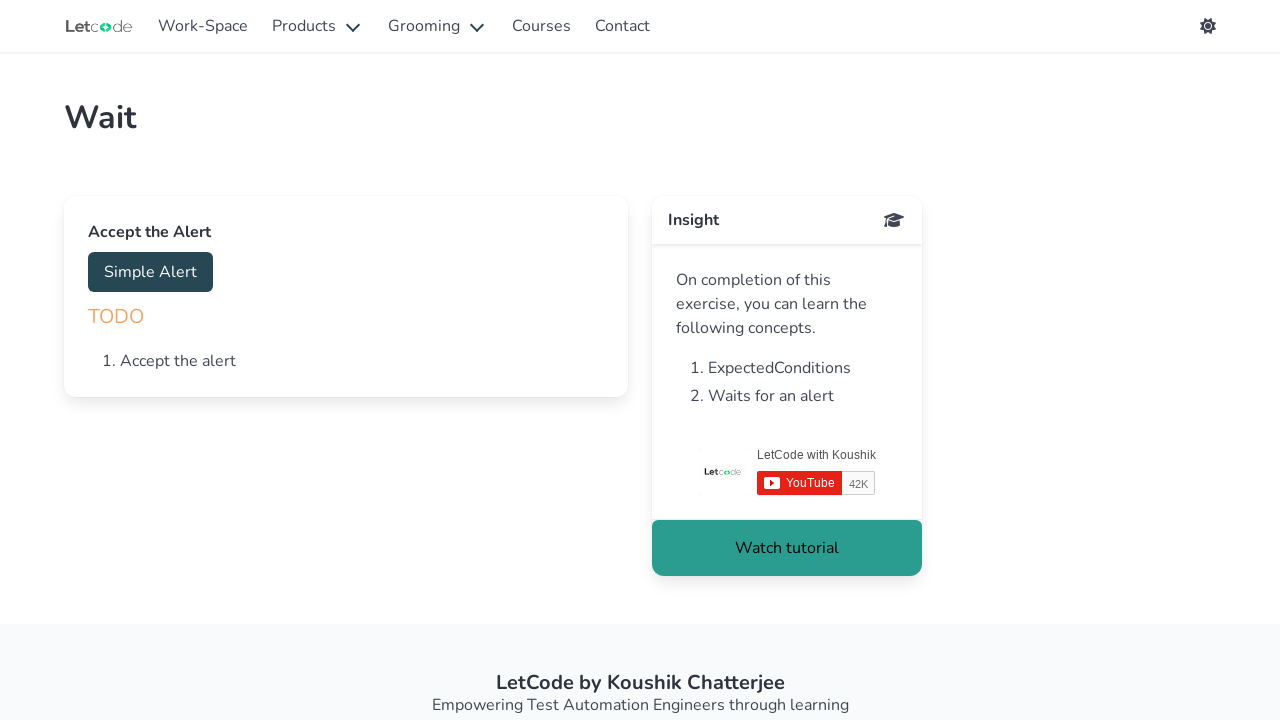

Clicked button to trigger alert dialog at (150, 272) on #accept
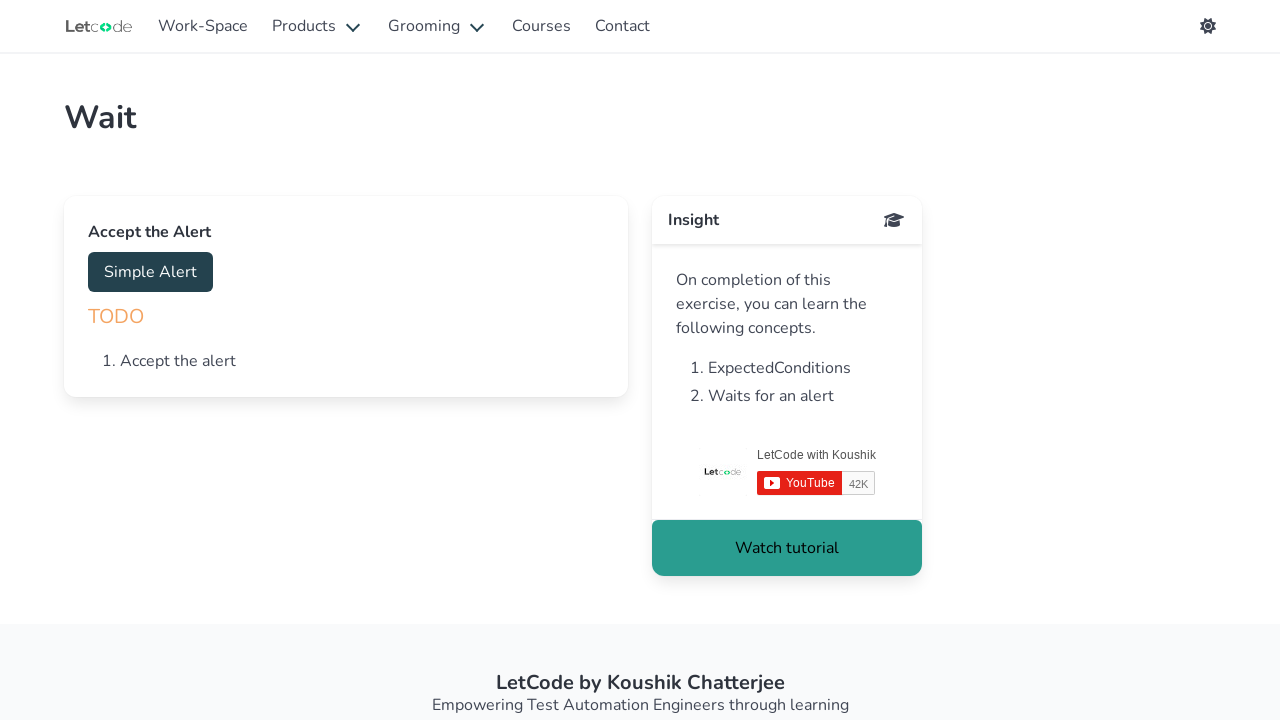

Set up event handler to accept alert dialogs
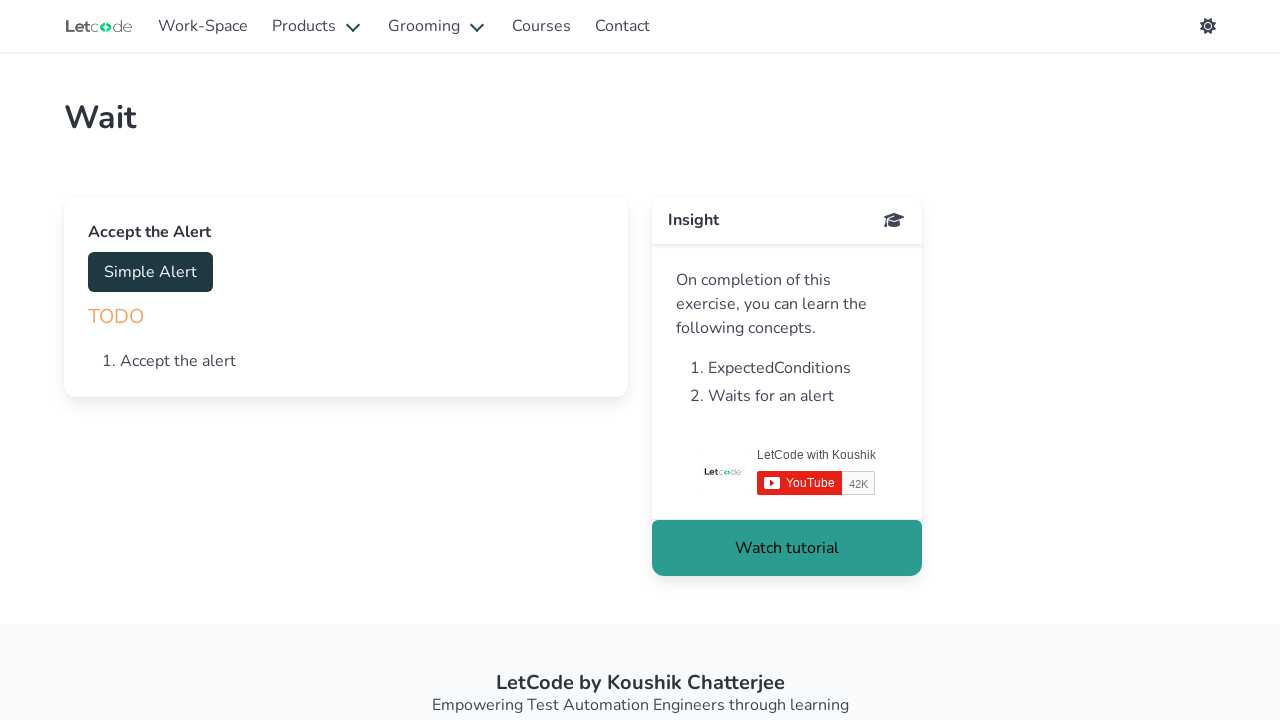

Alert dialog was accepted and dialog dismissed
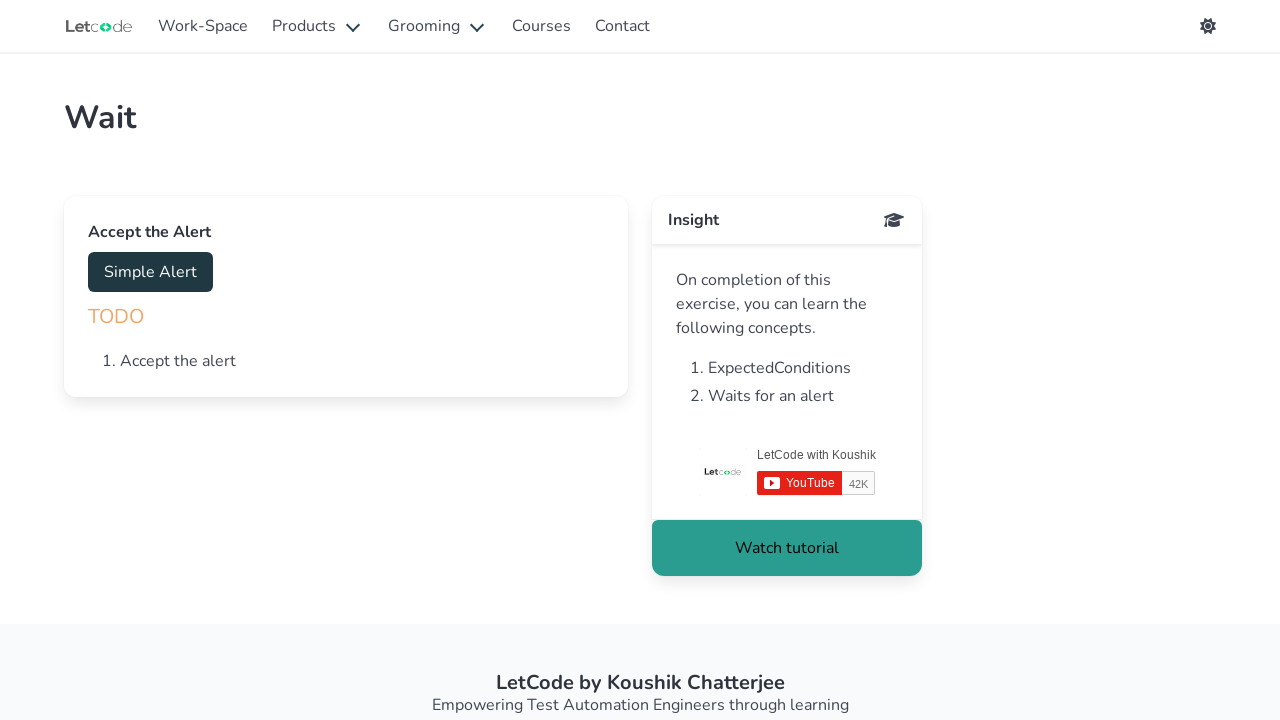

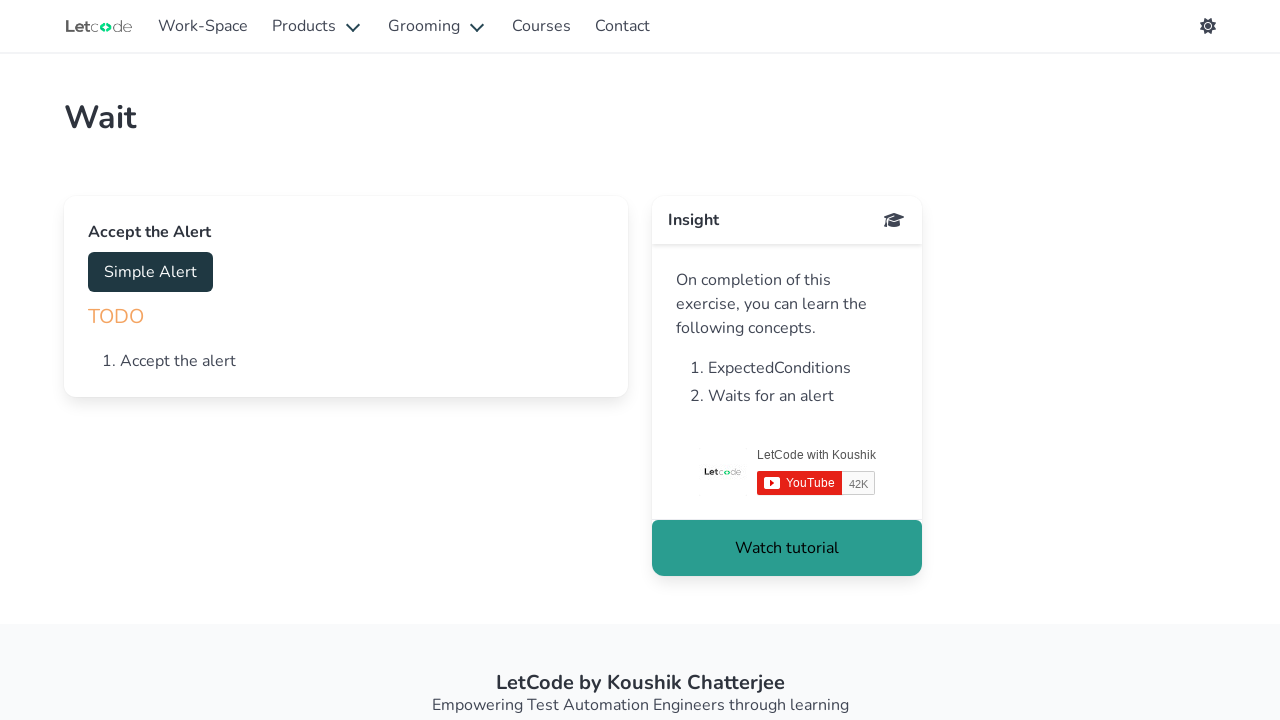